Tests an e-commerce site by verifying the homepage URL, searching for "phone" products, and clicking on the first product to verify its name contains the search term

Starting URL: https://www.testotomasyonu.com

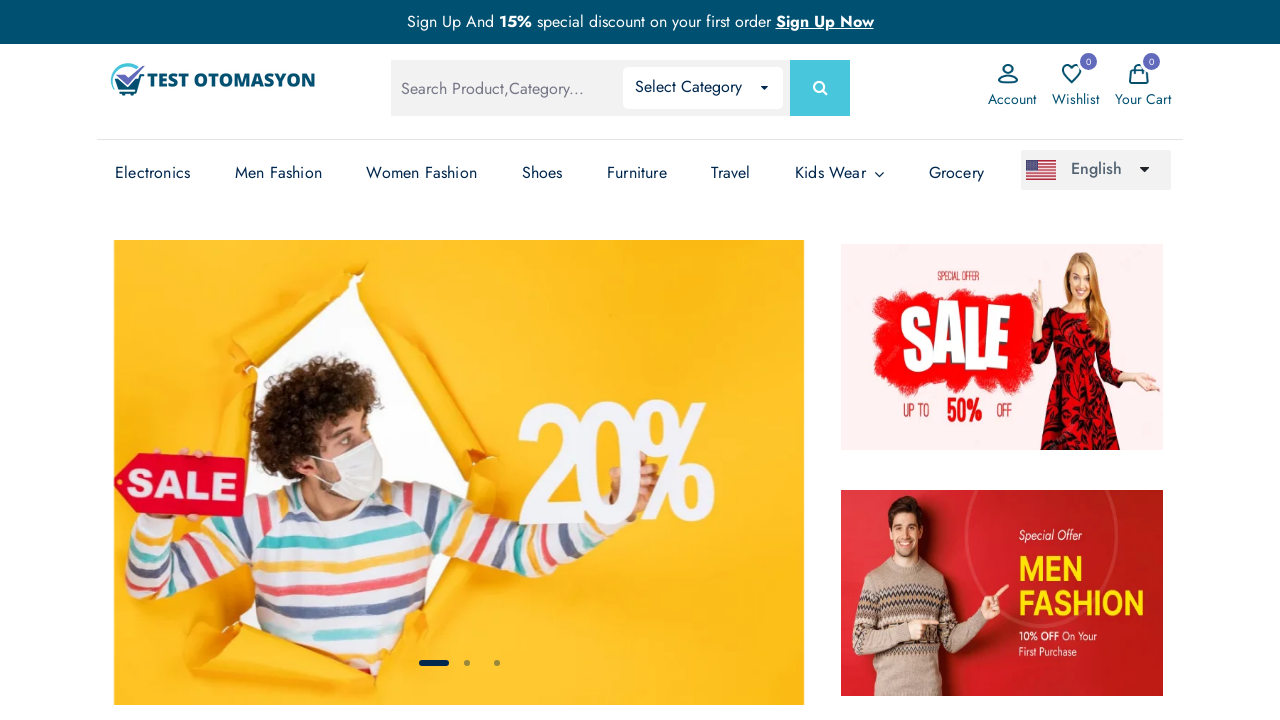

Verified homepage URL is https://www.testotomasyonu.com/
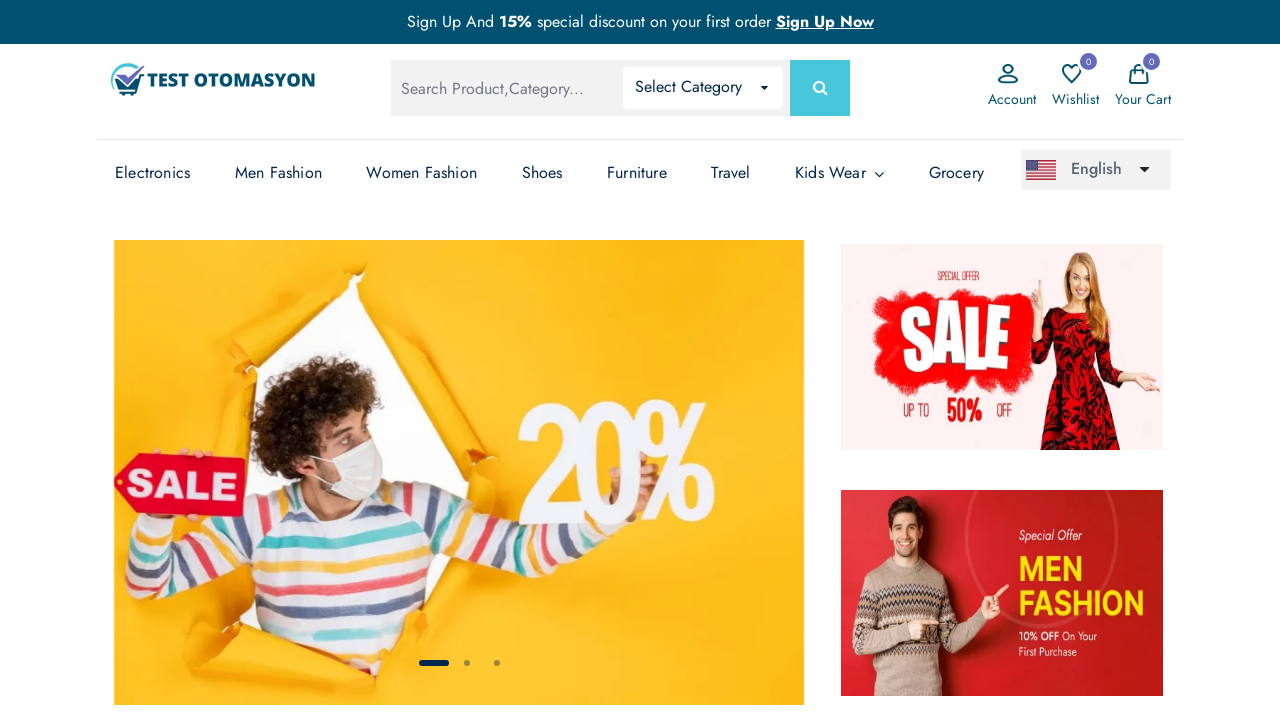

Filled search field with 'phone' on #global-search
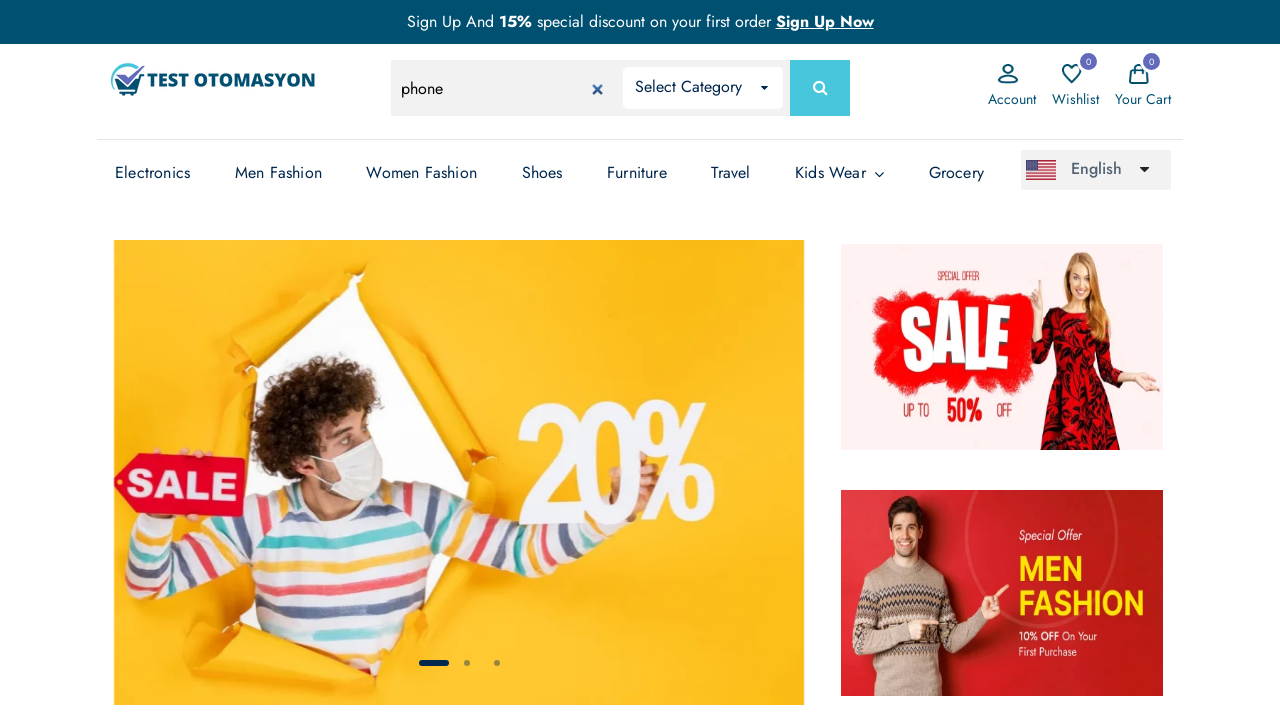

Pressed Enter to search for phone products on #global-search
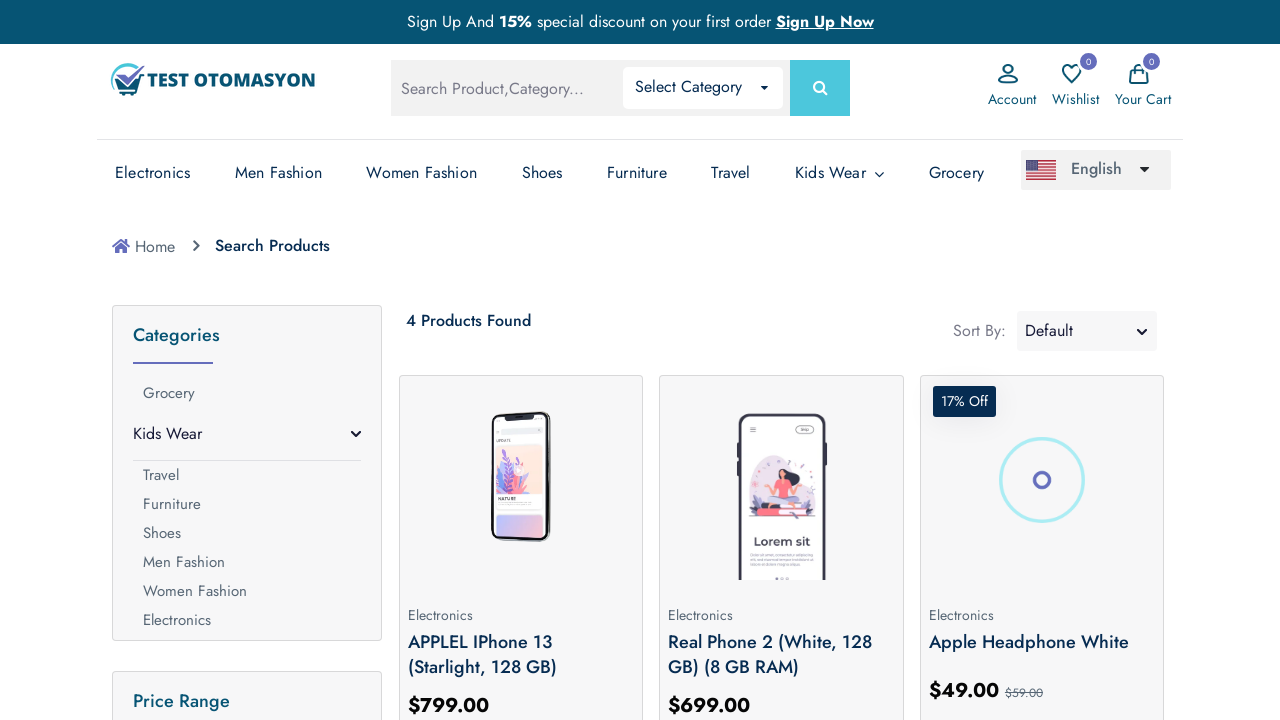

Search results loaded - product count text appeared
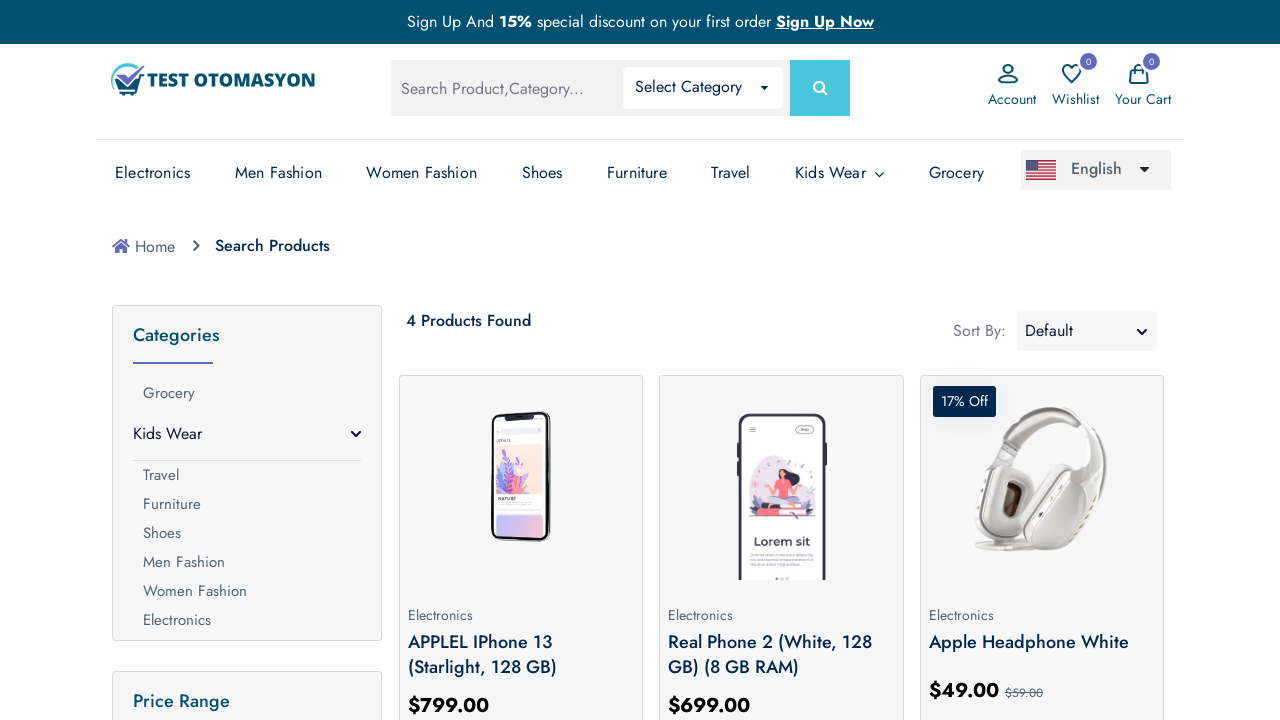

Retrieved product count text: 4 Products Found
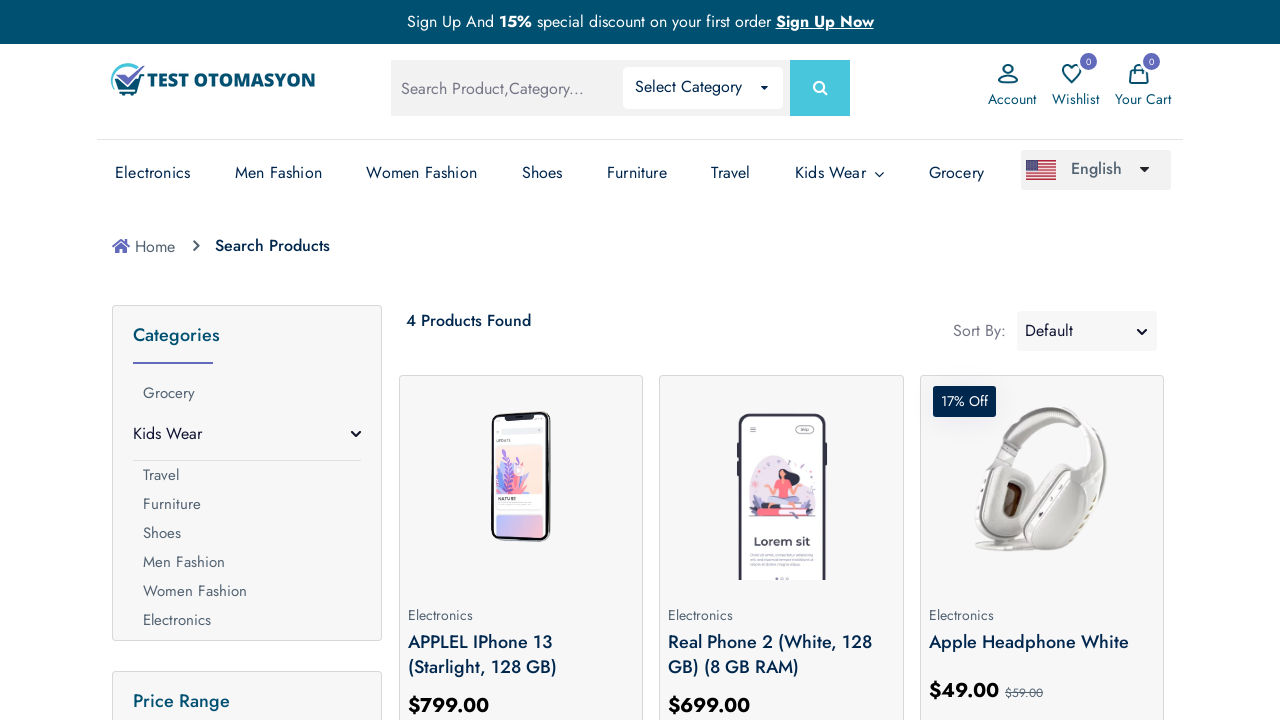

Verified that search results are not empty
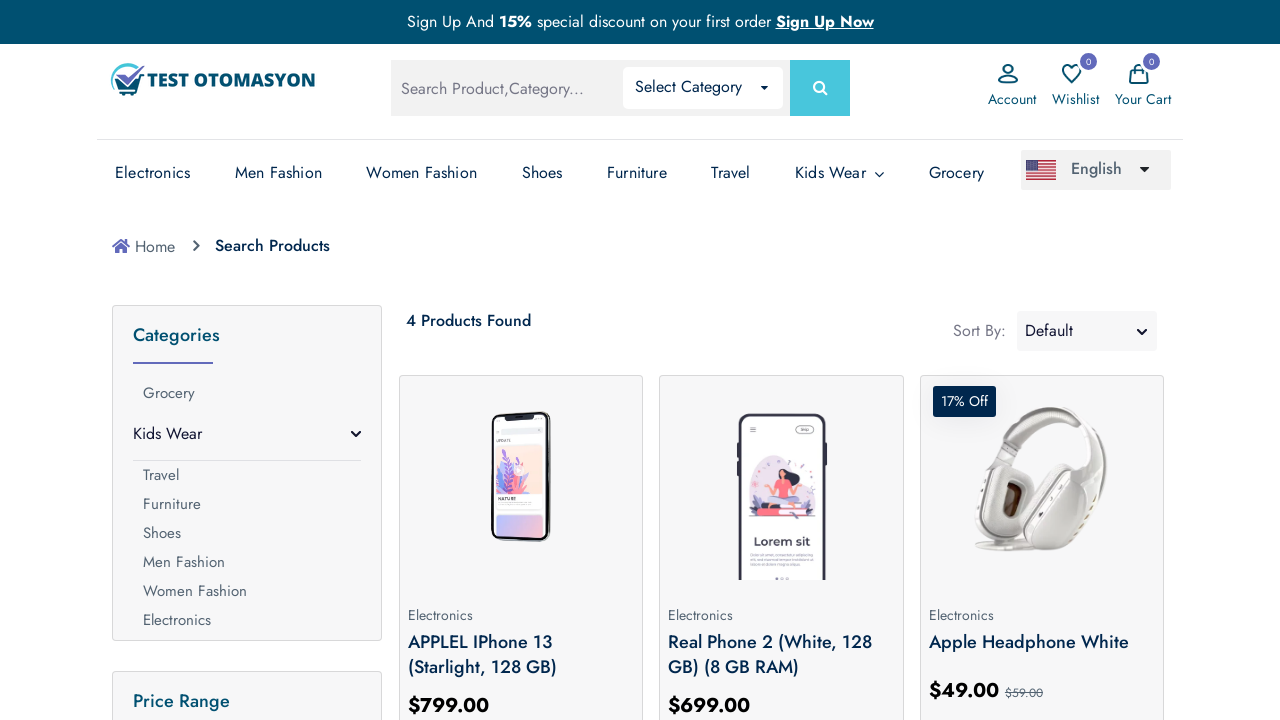

Clicked on the first product in search results at (521, 540) on (//*[@class='product-box my-2  py-1'])[1]
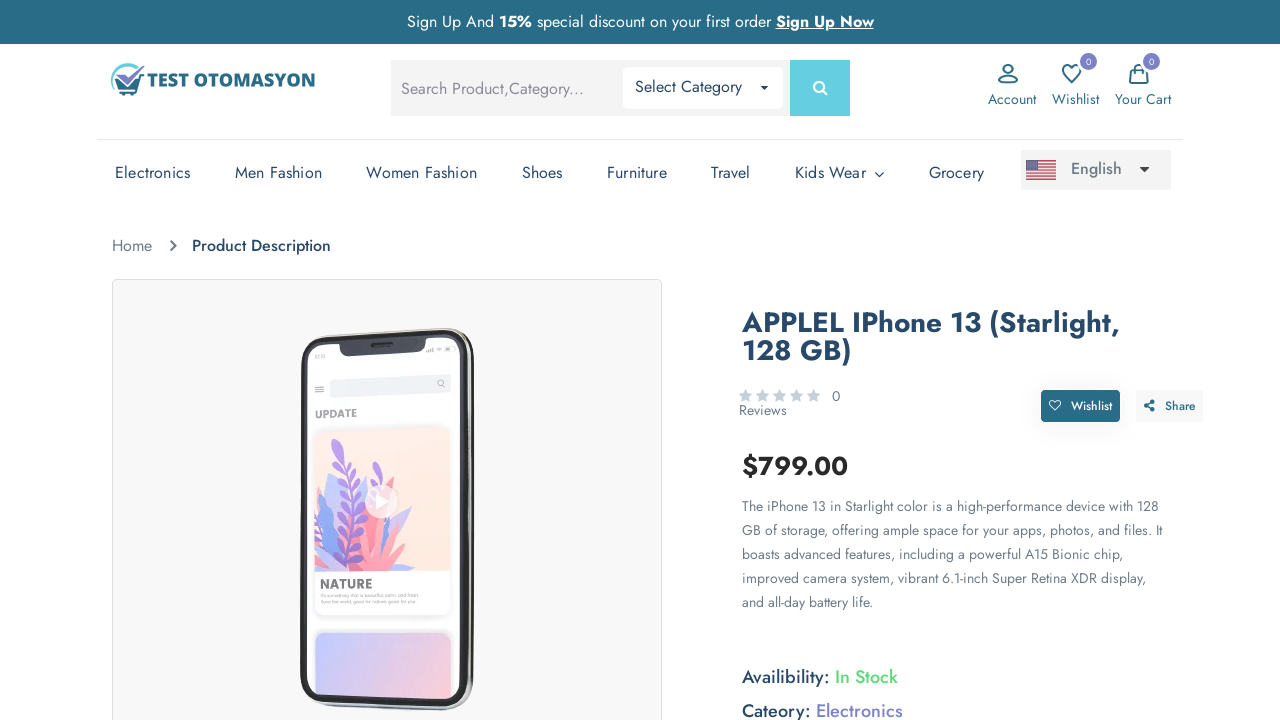

Product page loaded - product name heading appeared
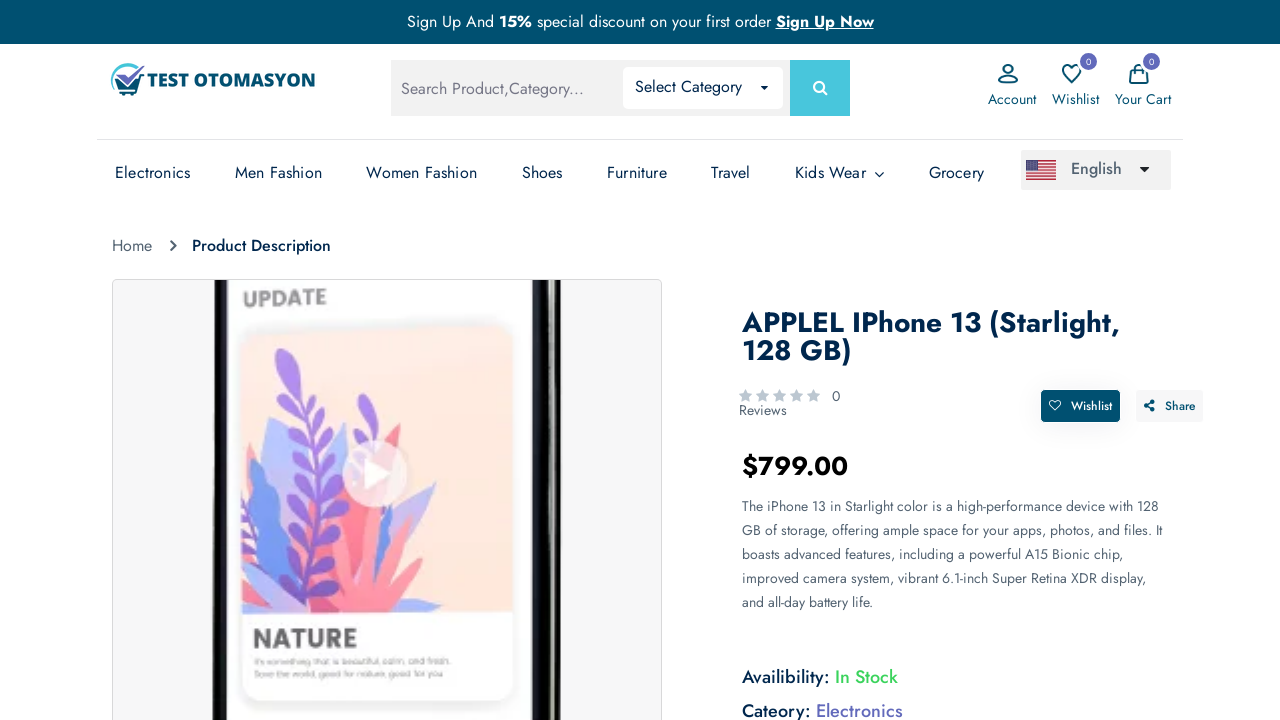

Retrieved product name: applel iphone 13 (starlight, 128 gb)
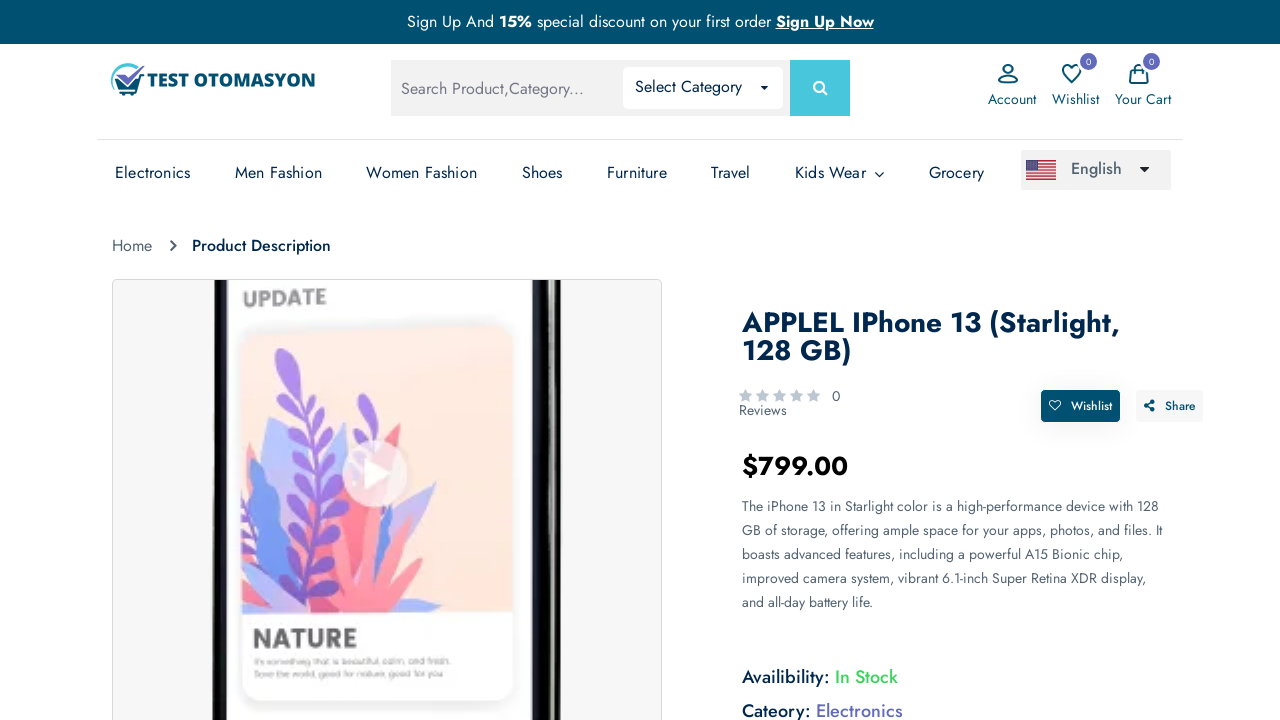

Verified that product name contains 'phone'
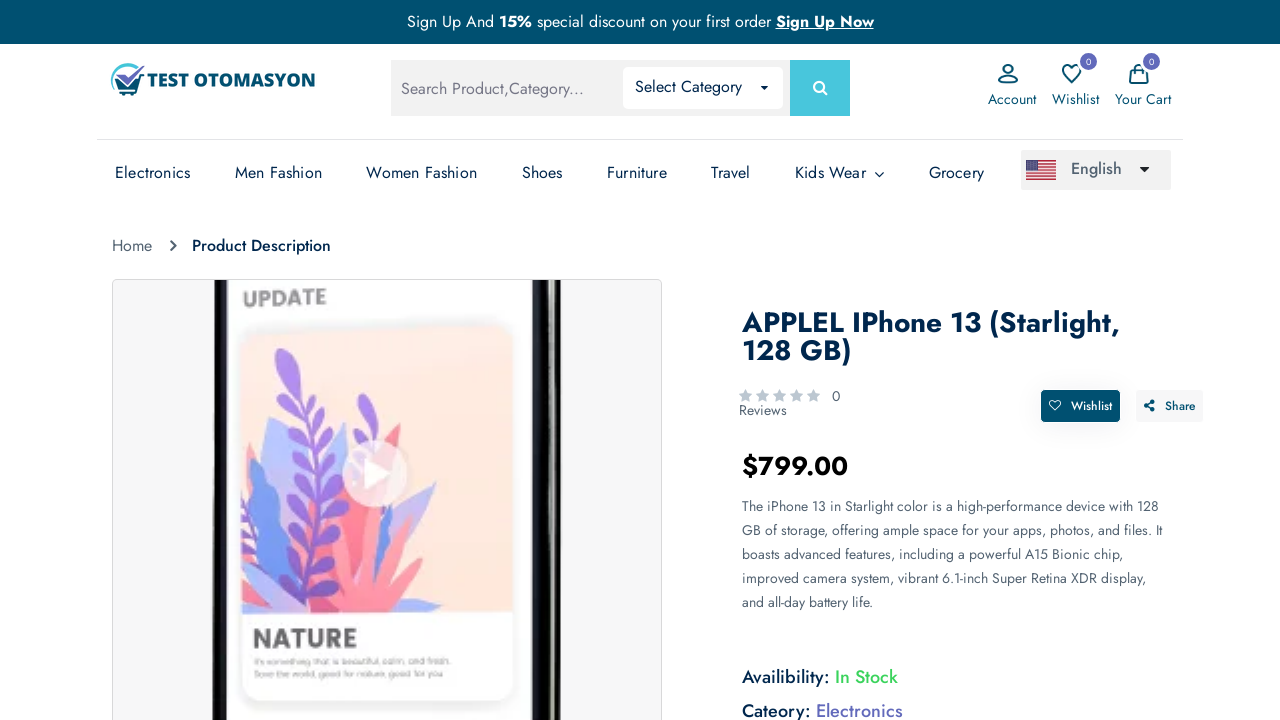

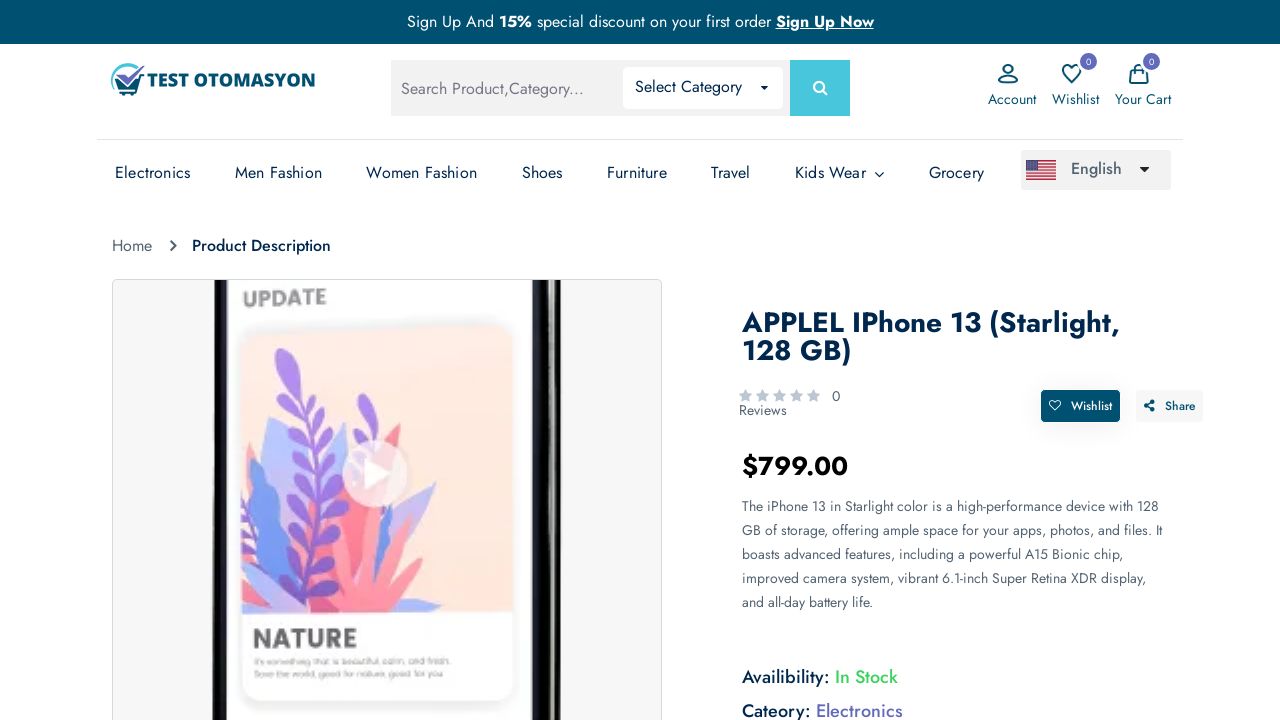